Tests submitting a form by filling a coupon code and clicking the submit button

Starting URL: https://example.cypress.io/commands/actions

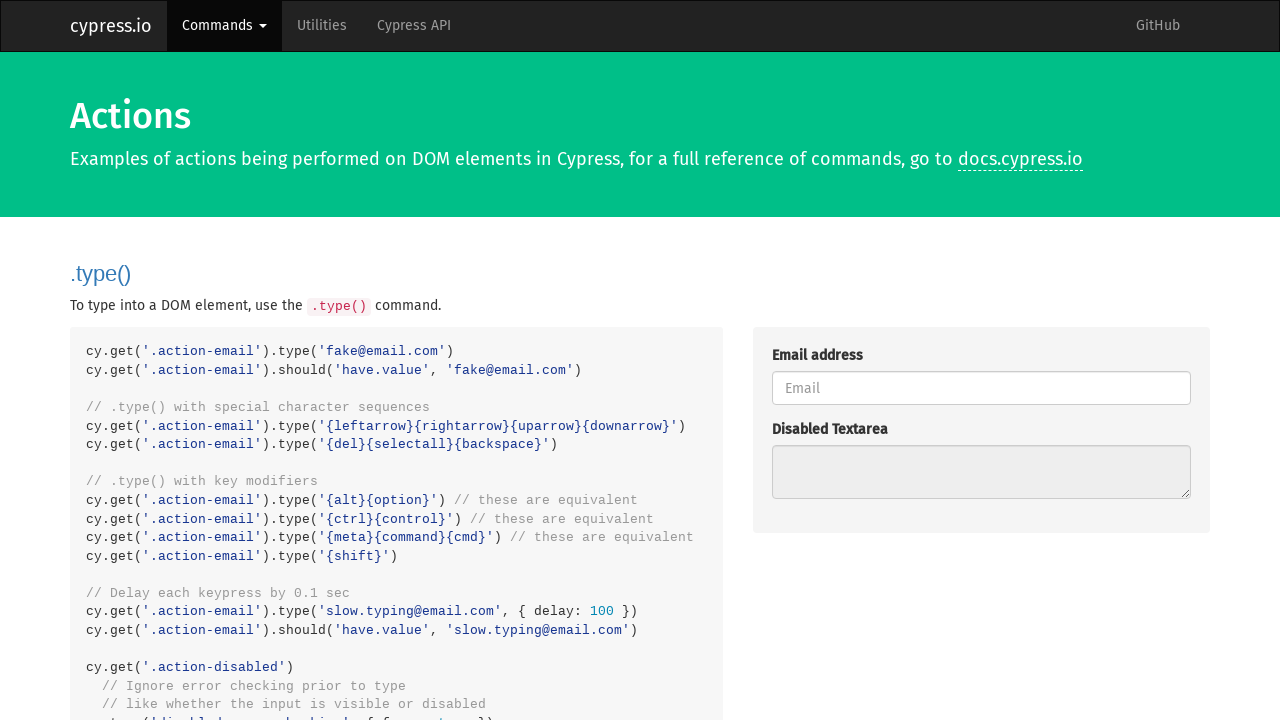

Filled coupon code field with 'HALFOFF' on #couponCode1
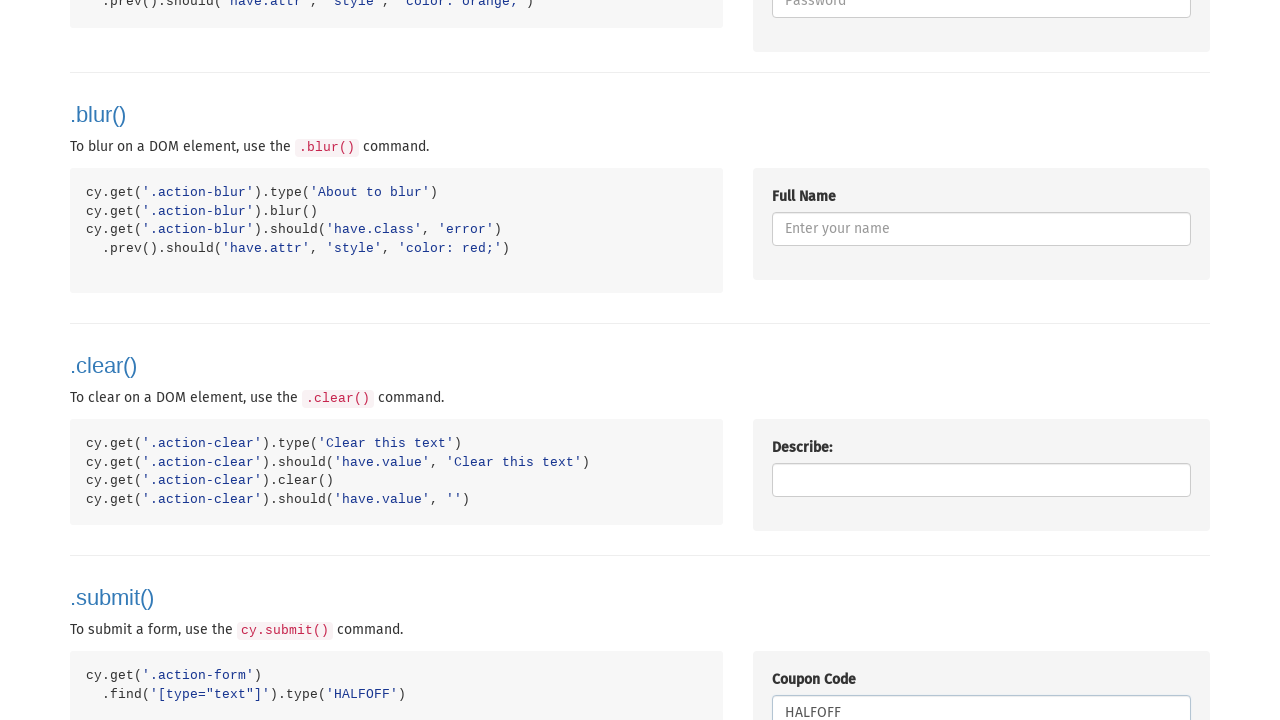

Clicked form submit button at (807, 360) on button[type='submit']
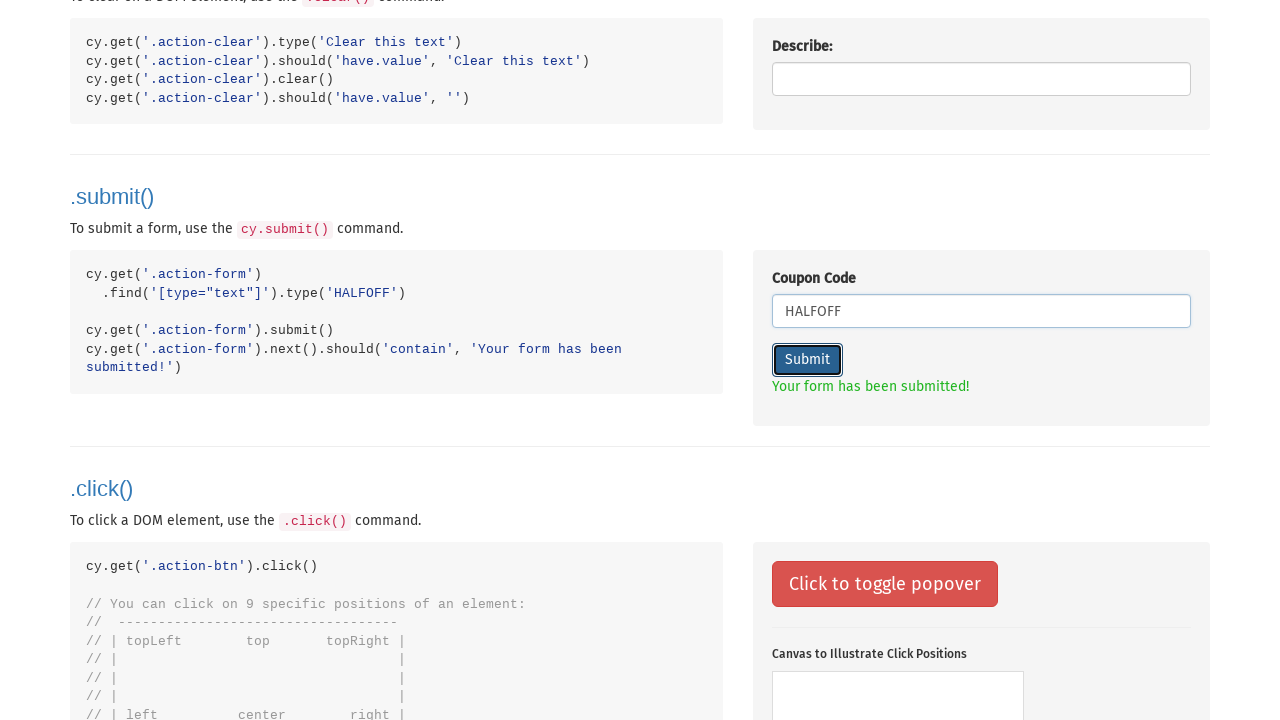

Form submission success message appeared
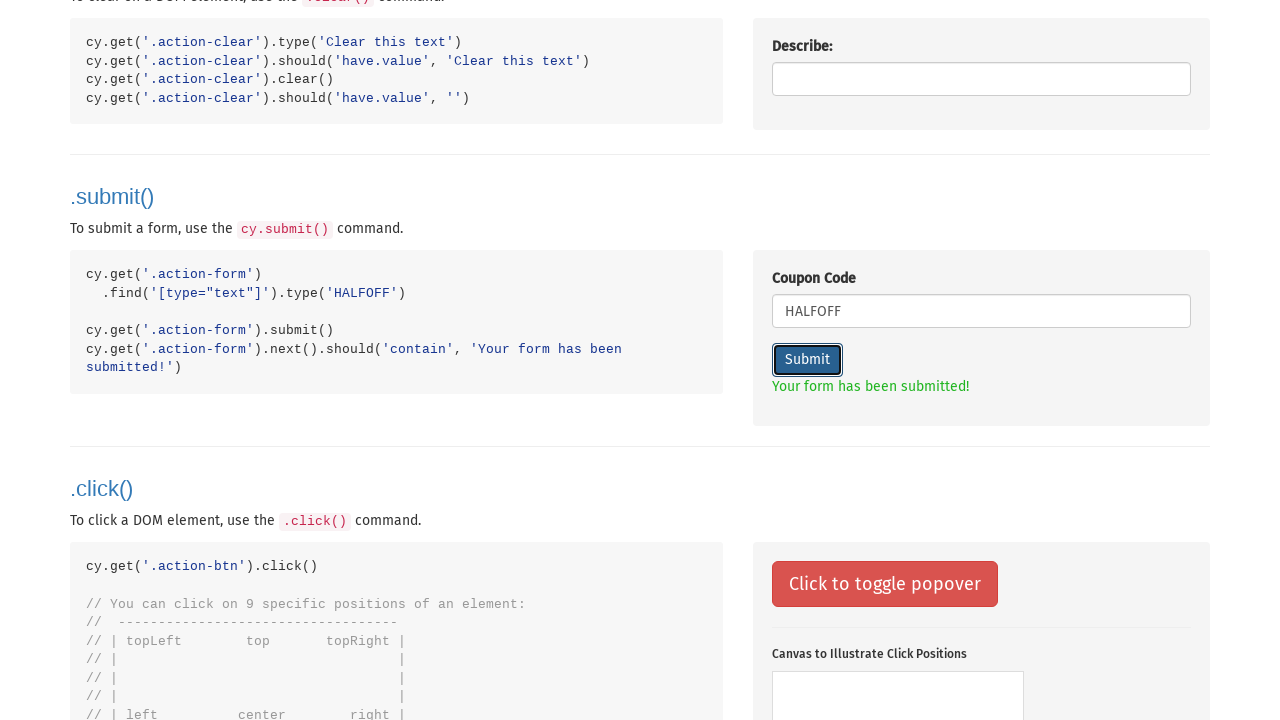

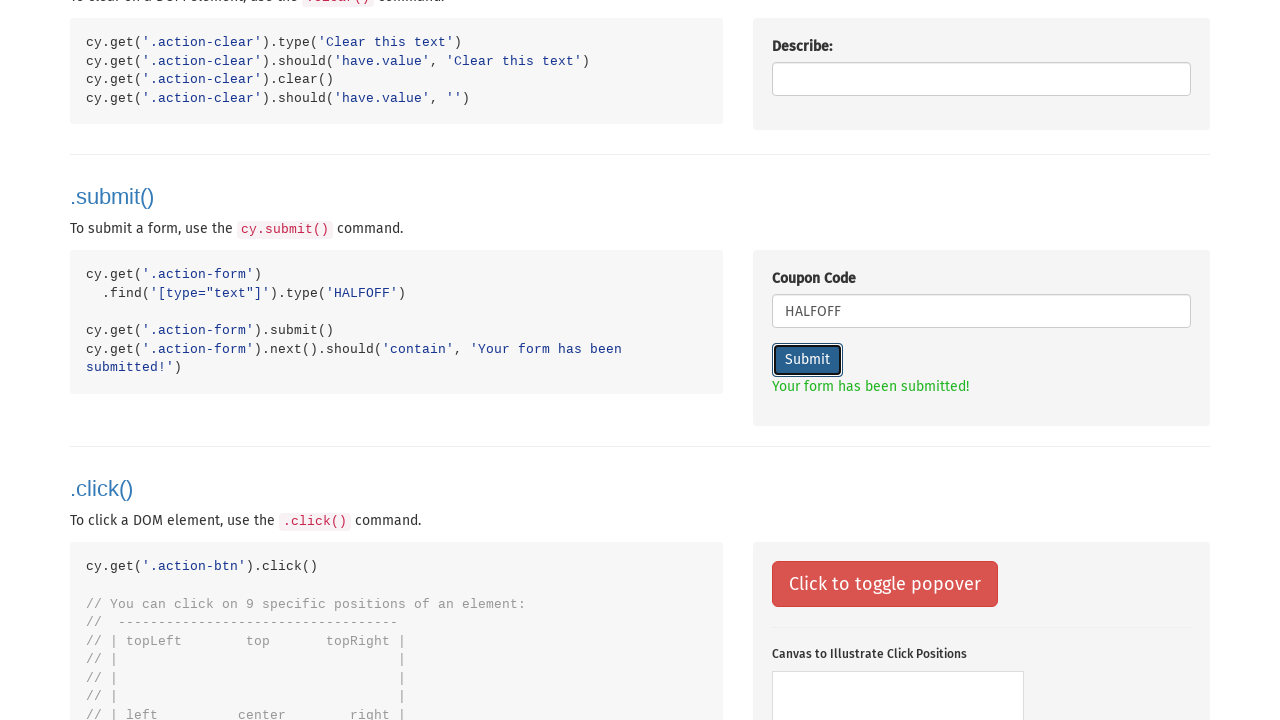